Tests drag and drop functionality by dragging an element onto a drop target and verifying the drop was successful

Starting URL: https://www.selenium.dev/selenium/web/droppableItems.html

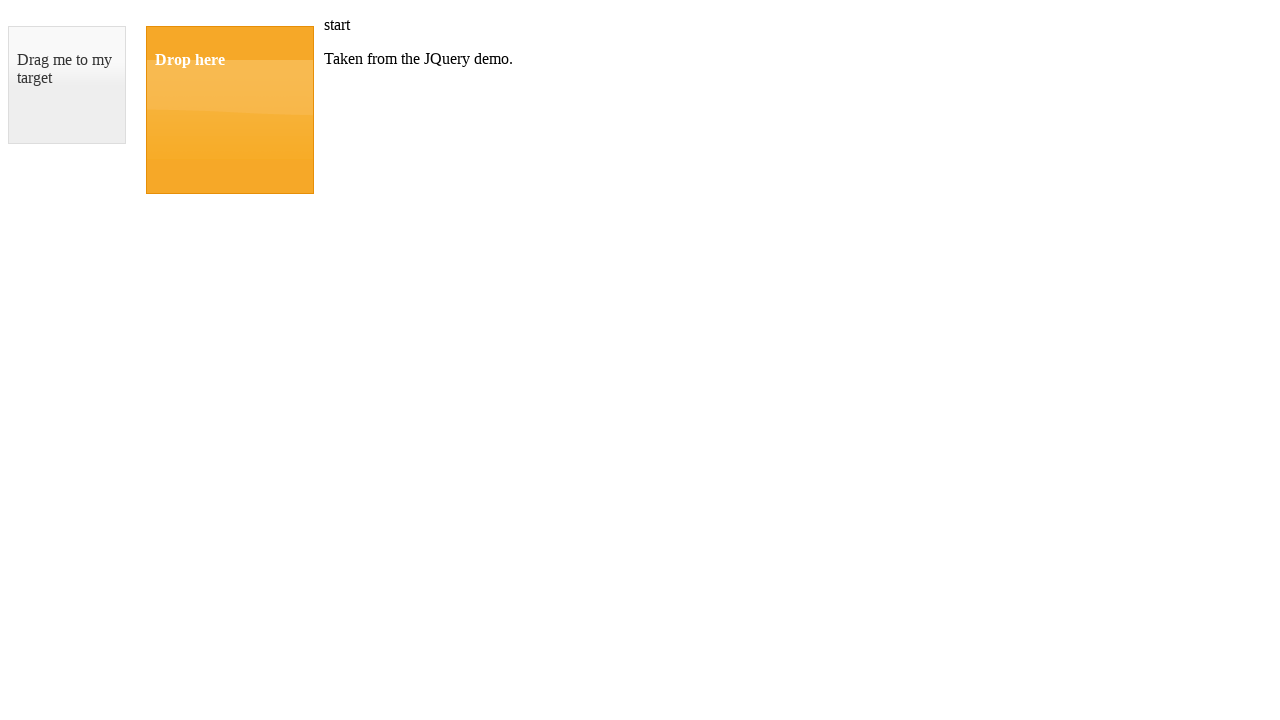

Waited for draggable element to be visible
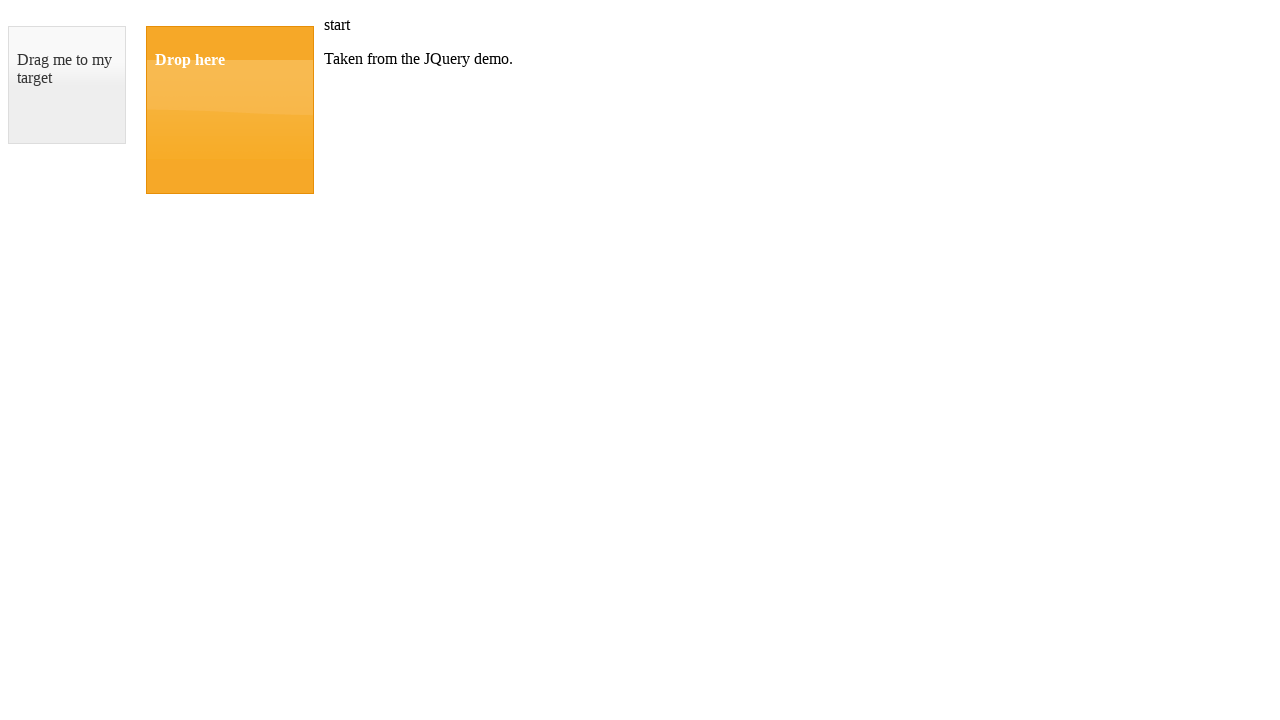

Waited for droppable element to be visible
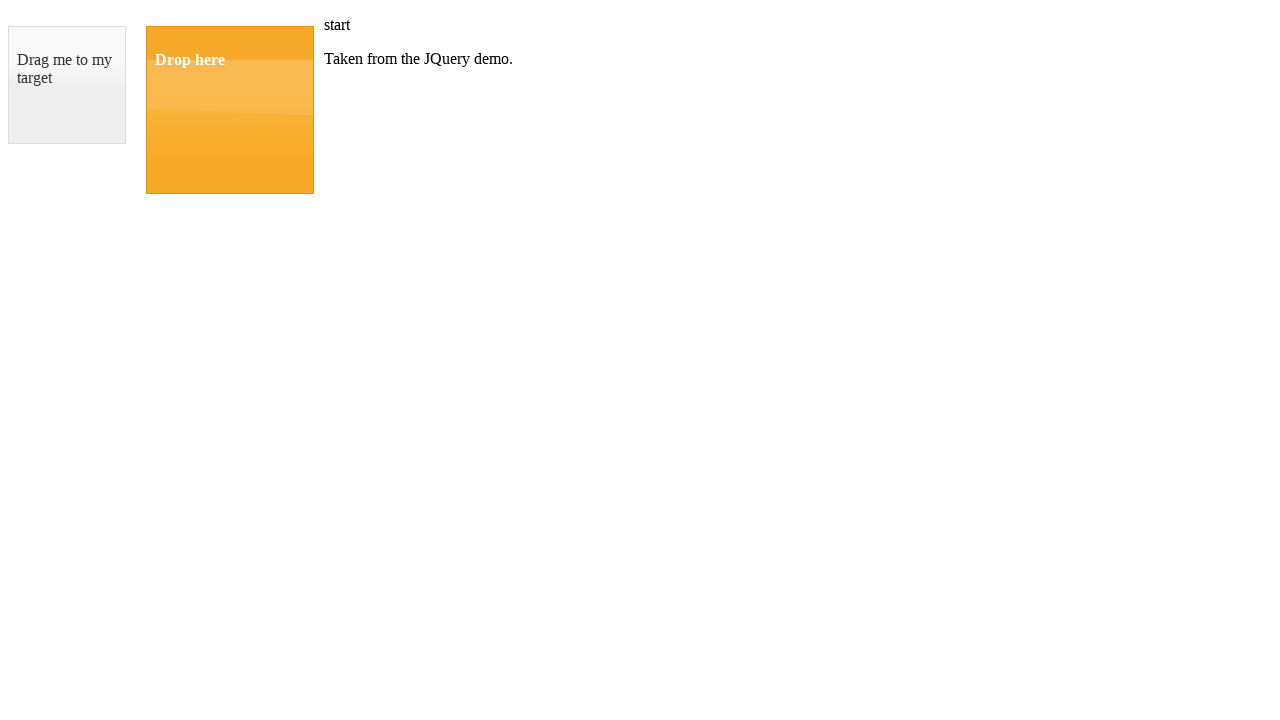

Located draggable element
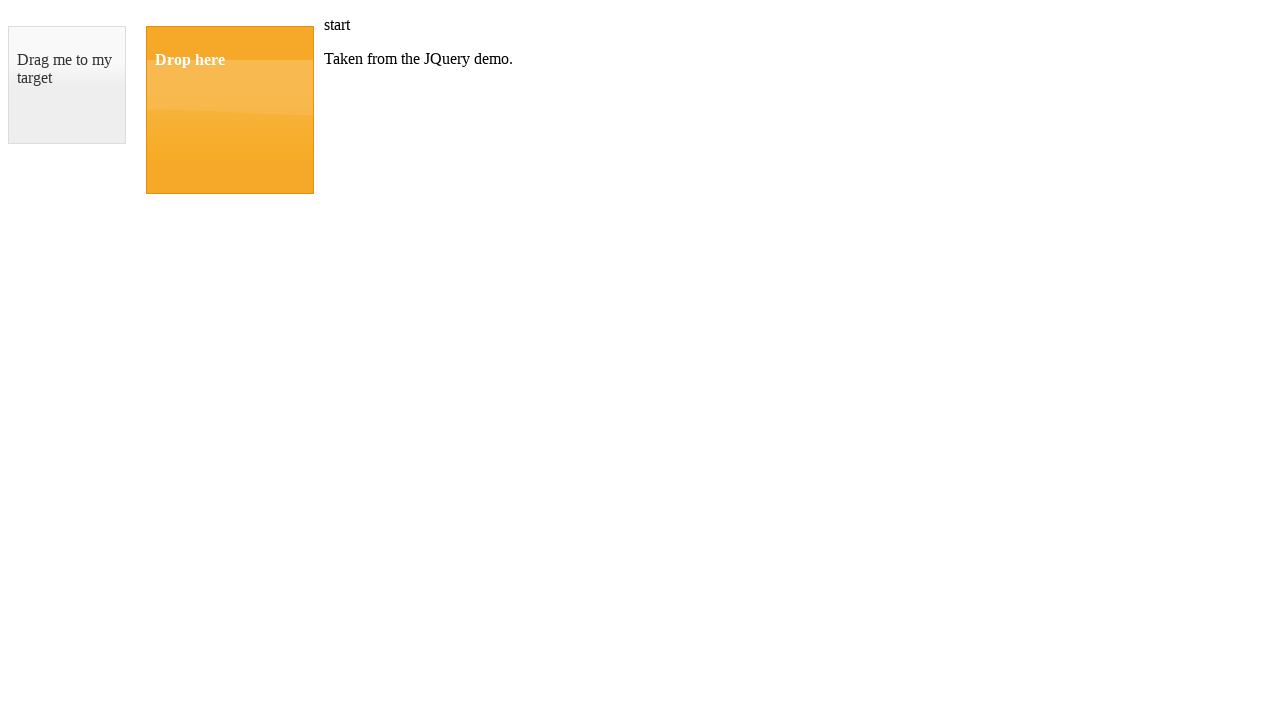

Located droppable element
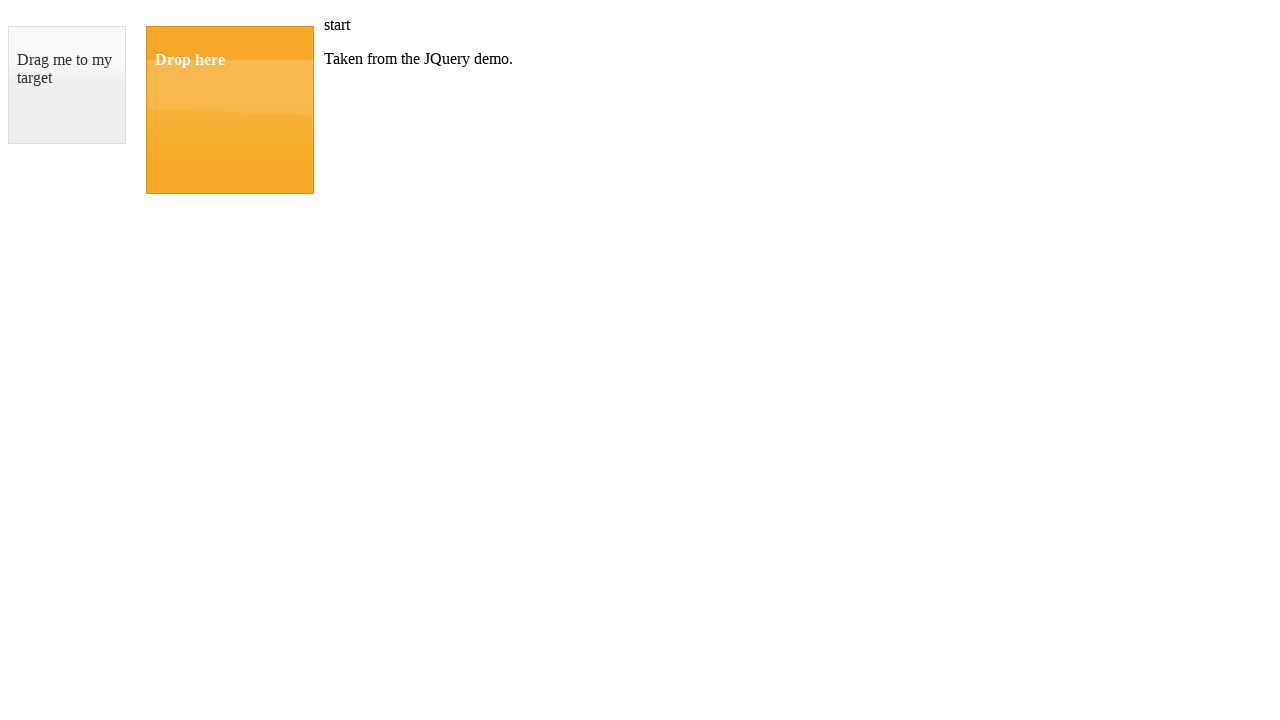

Dragged element onto drop target at (230, 110)
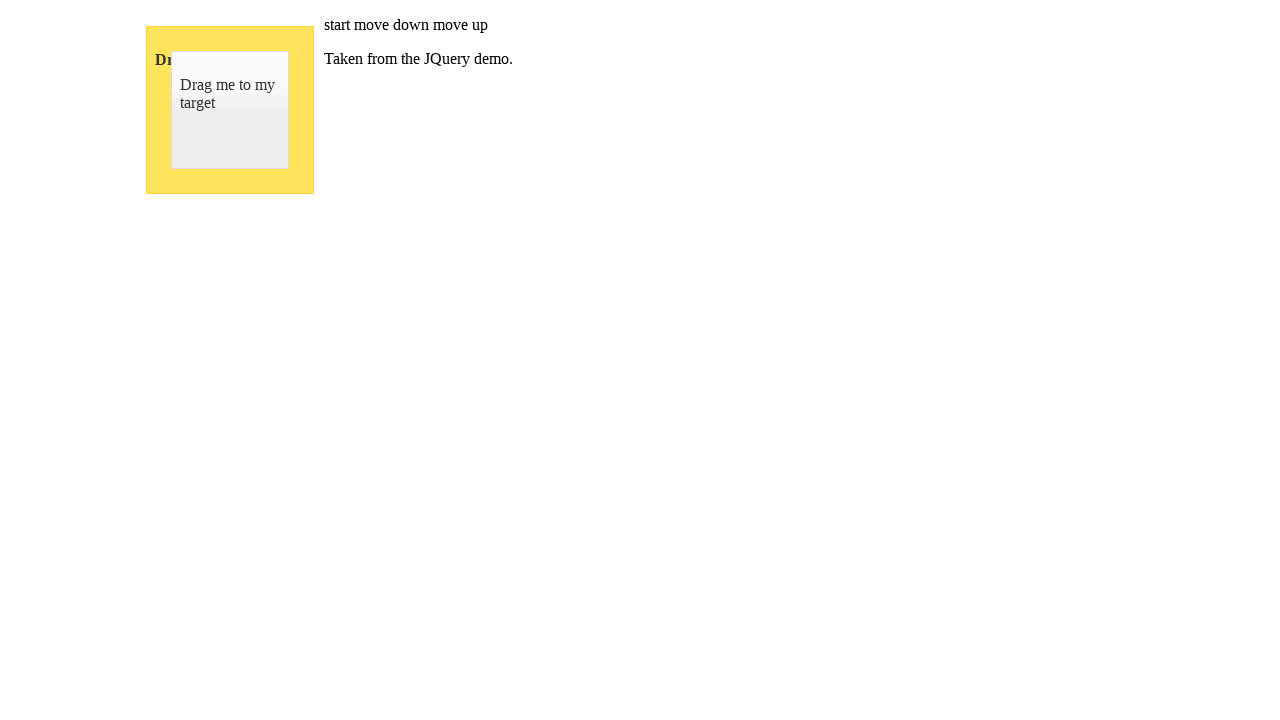

Drop was successful - verified 'Dropped!' text appeared
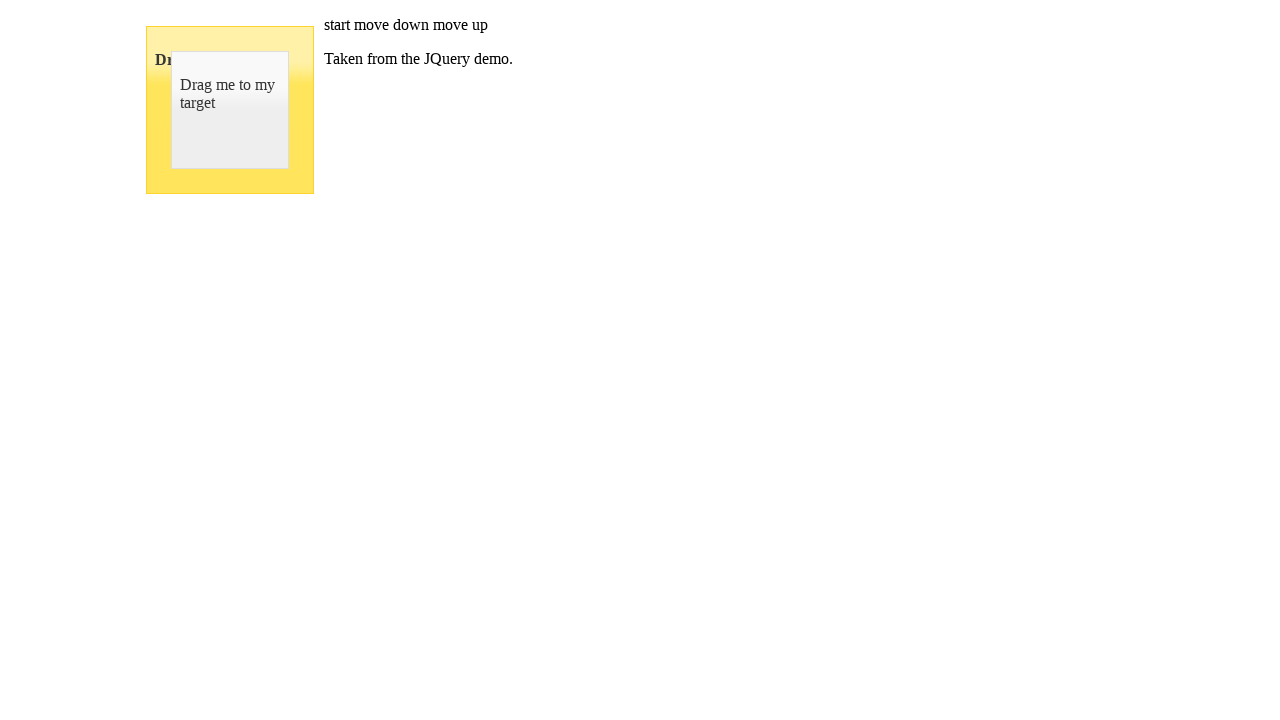

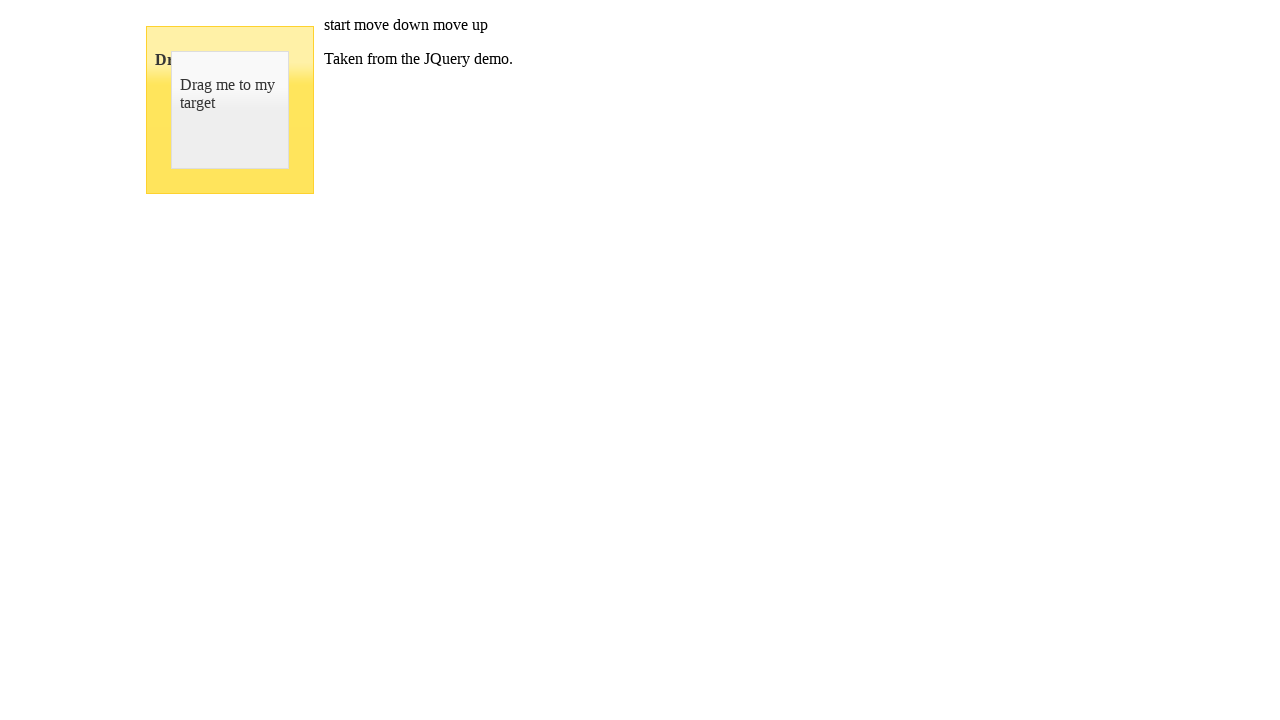